Waits for a price to drop to $100, clicks the book button, solves a mathematical captcha, and submits the answer

Starting URL: http://suninjuly.github.io/explicit_wait2.html

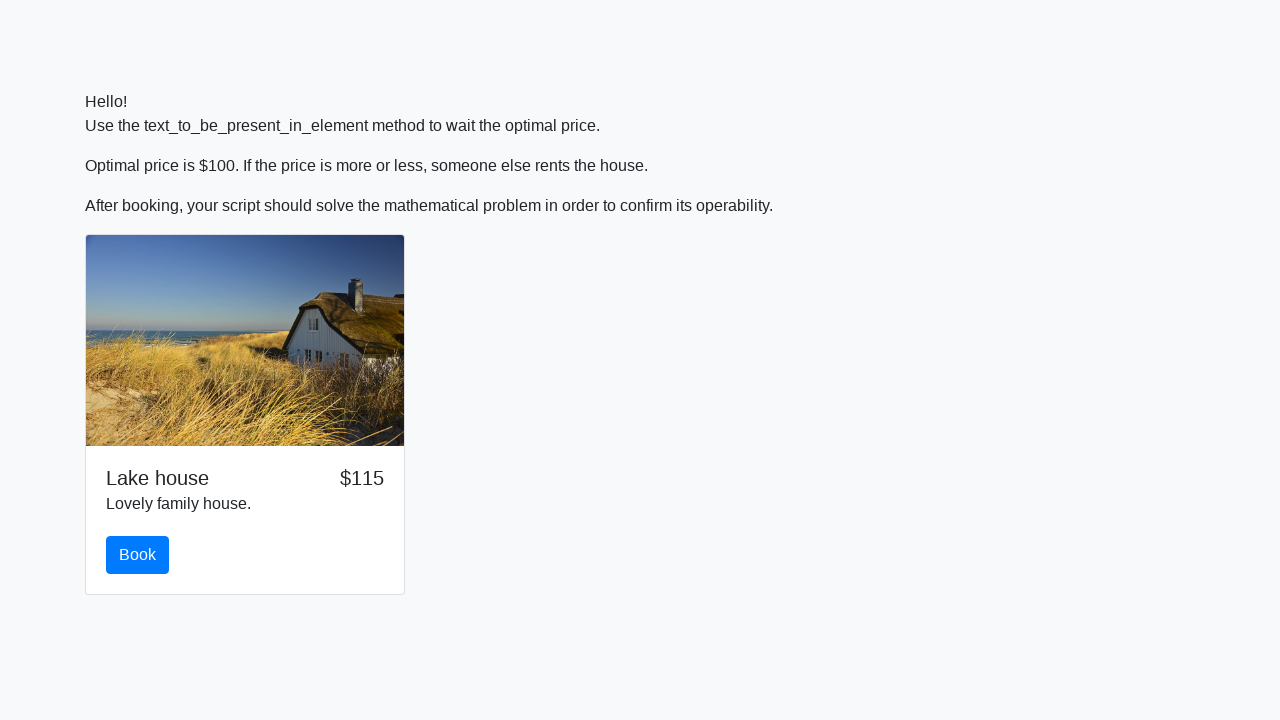

Waited for price to drop to $100
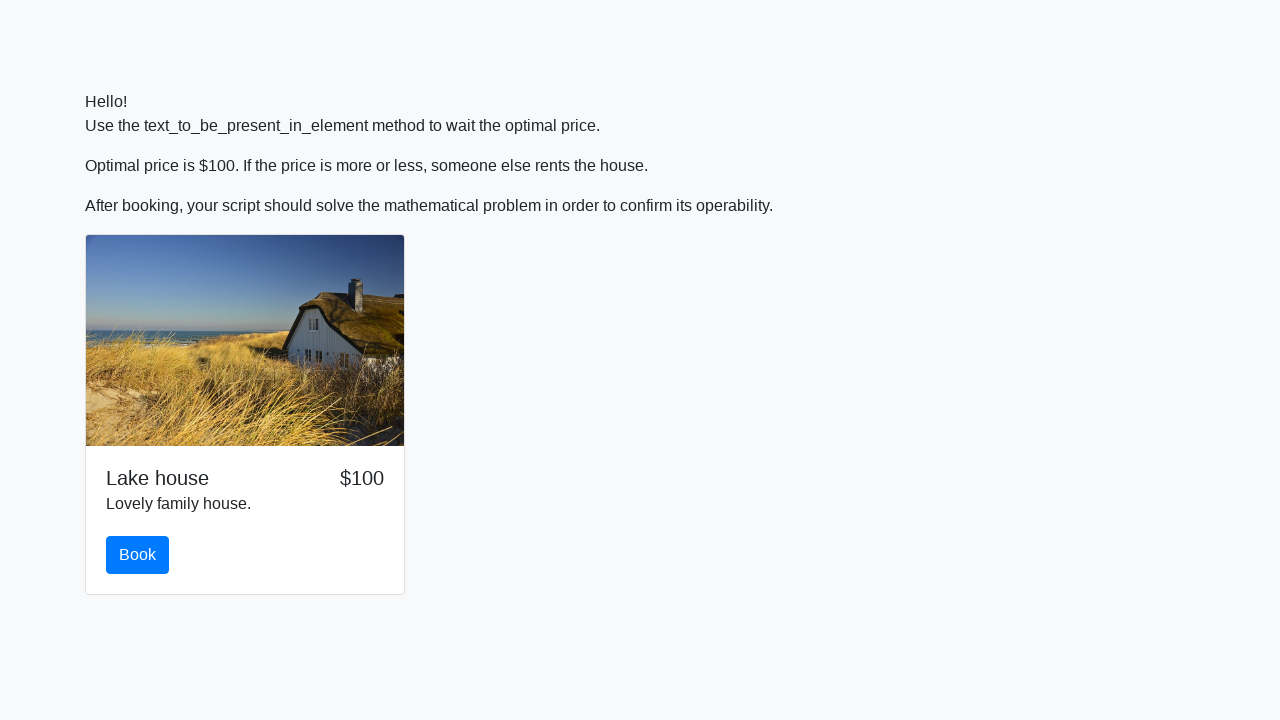

Clicked the book button at (138, 555) on #book
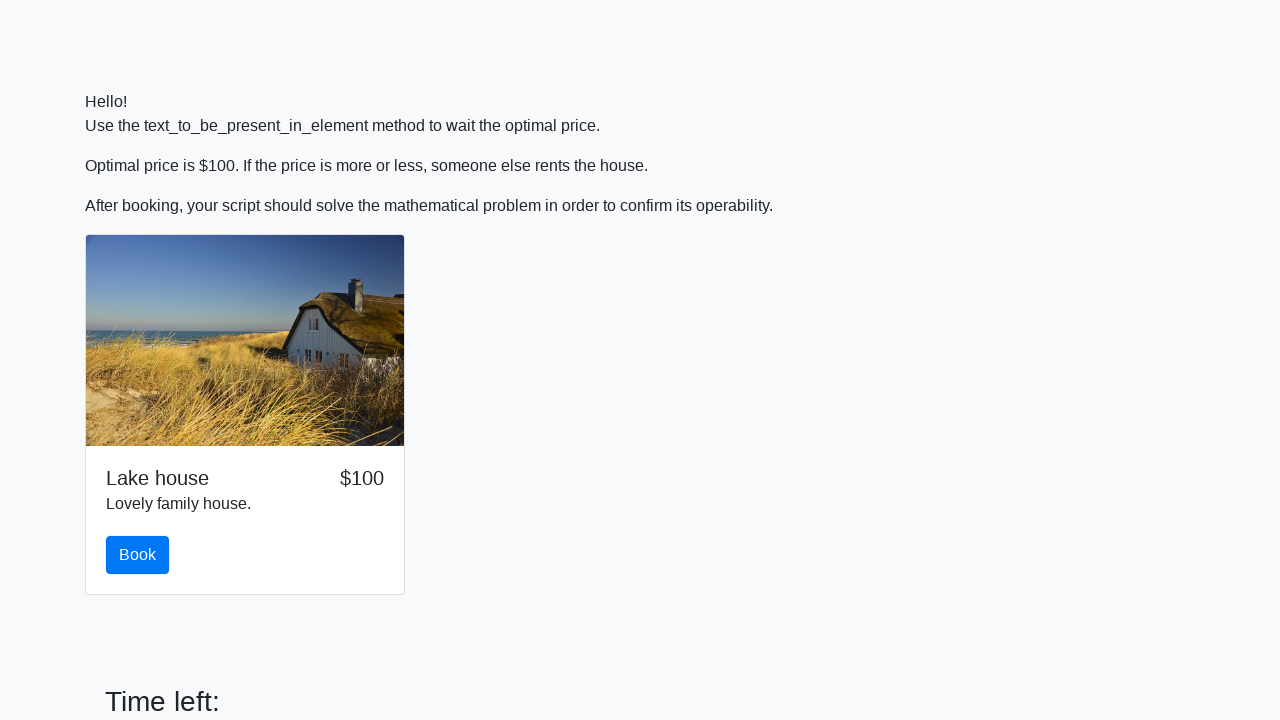

Retrieved x value from math problem: 870
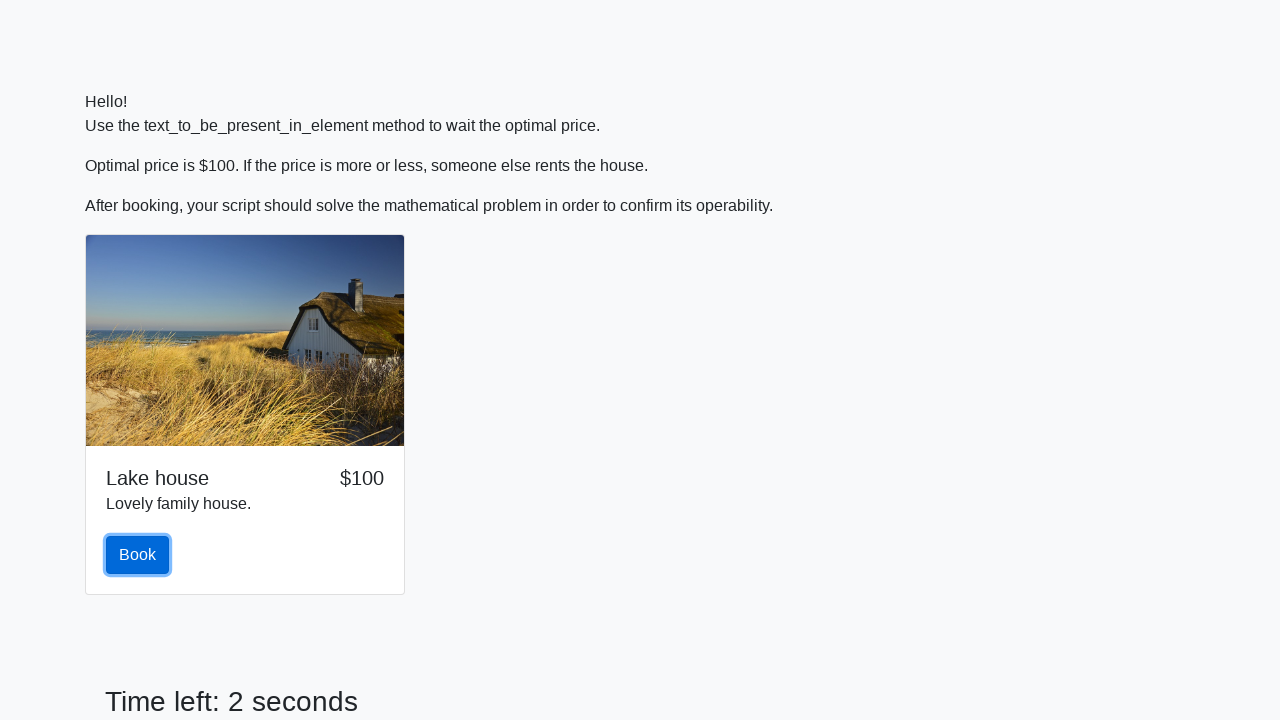

Calculated answer y = 0.9678949377151517
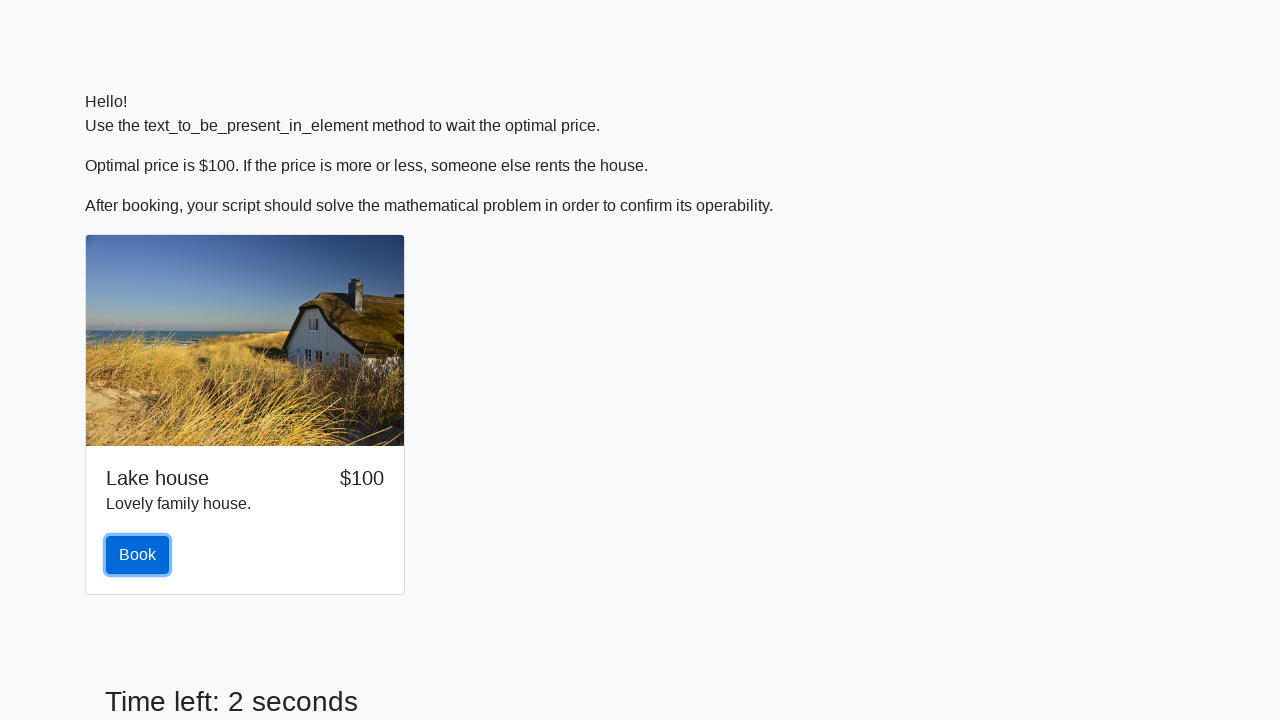

Filled answer field with calculated value: 0.9678949377151517 on #answer
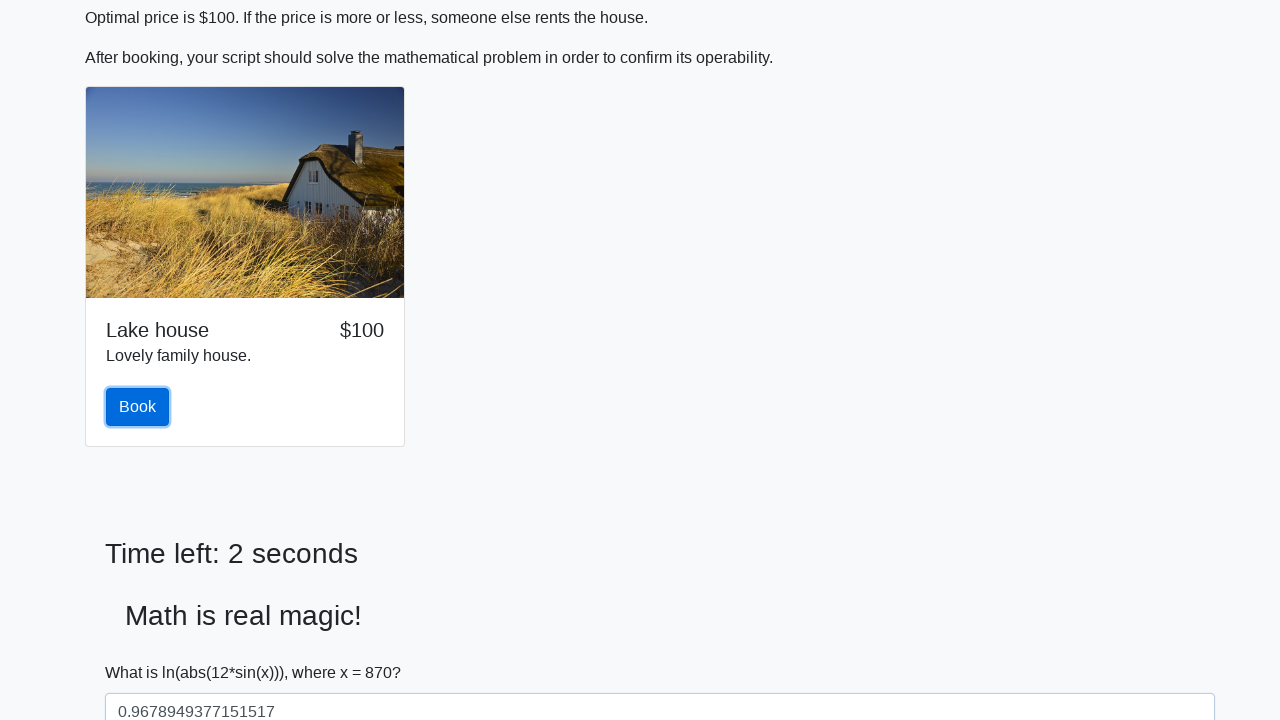

Scrolled solve button into view
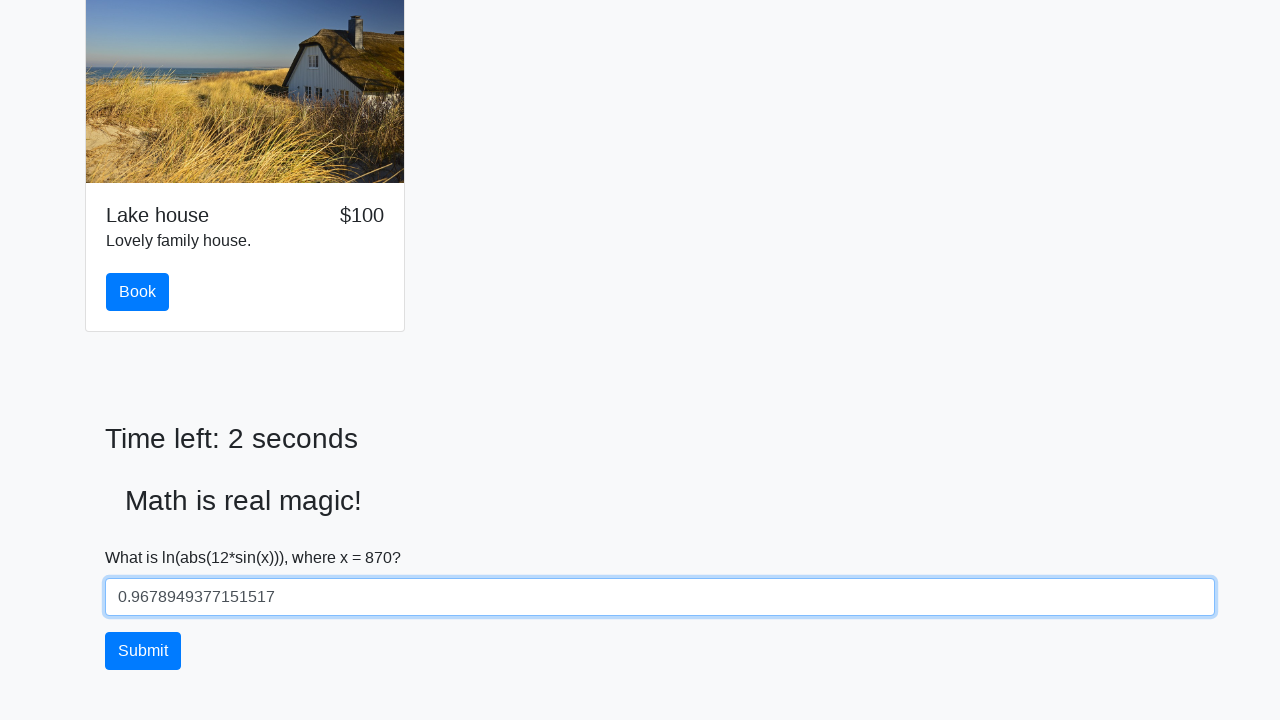

Clicked the solve button to submit the answer at (143, 651) on #solve
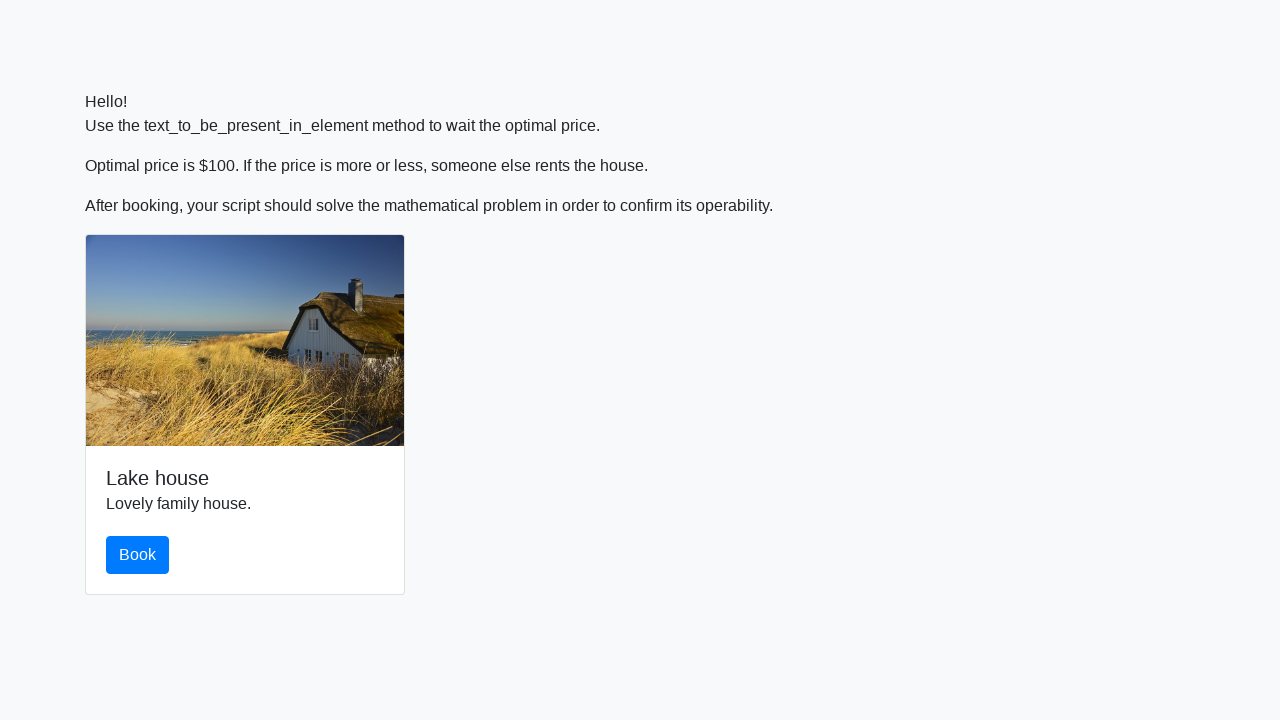

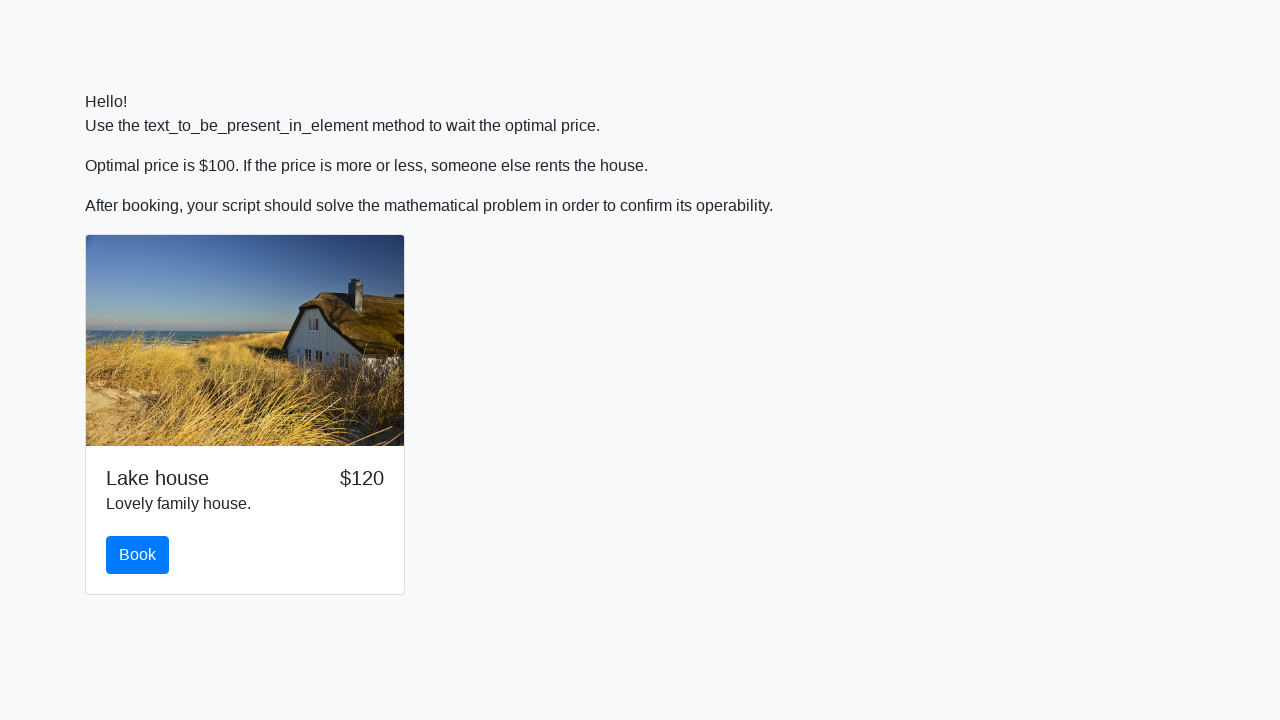